Tests a math quiz page by reading two numbers displayed on the page, calculating their sum, selecting the result from a dropdown menu, and submitting the answer.

Starting URL: http://suninjuly.github.io/selects1.html

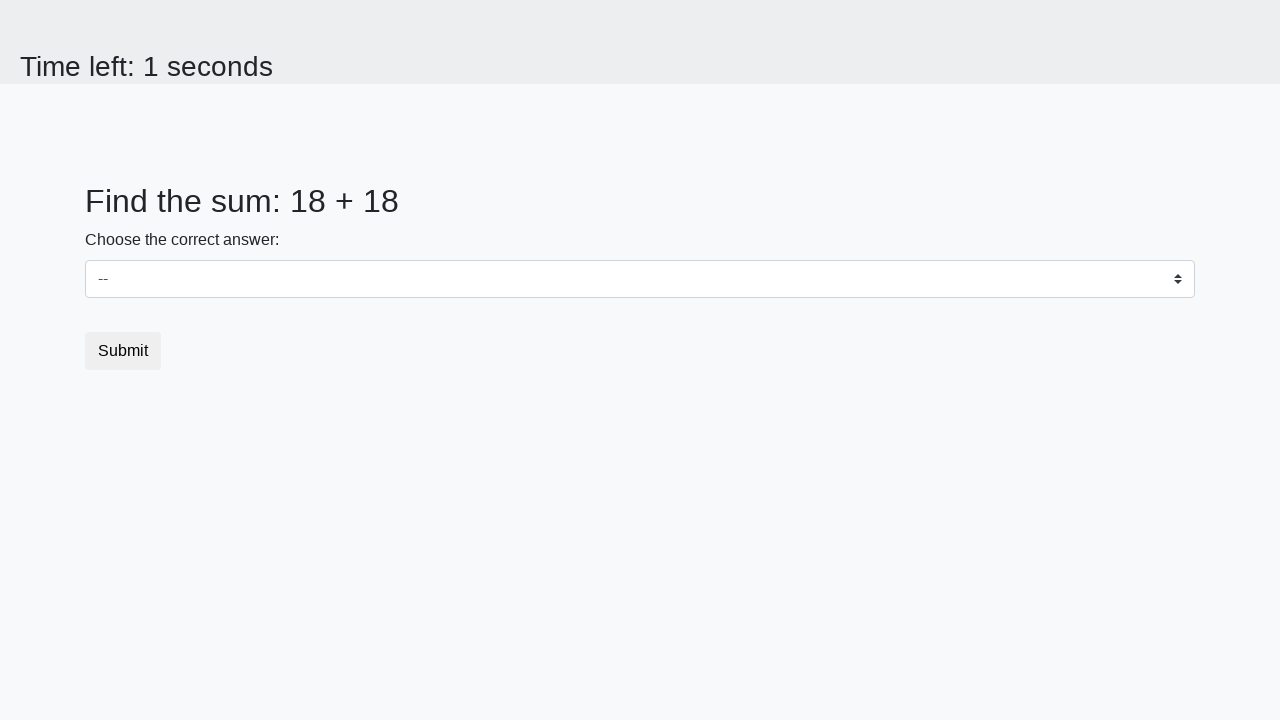

Read first number from #num1 element
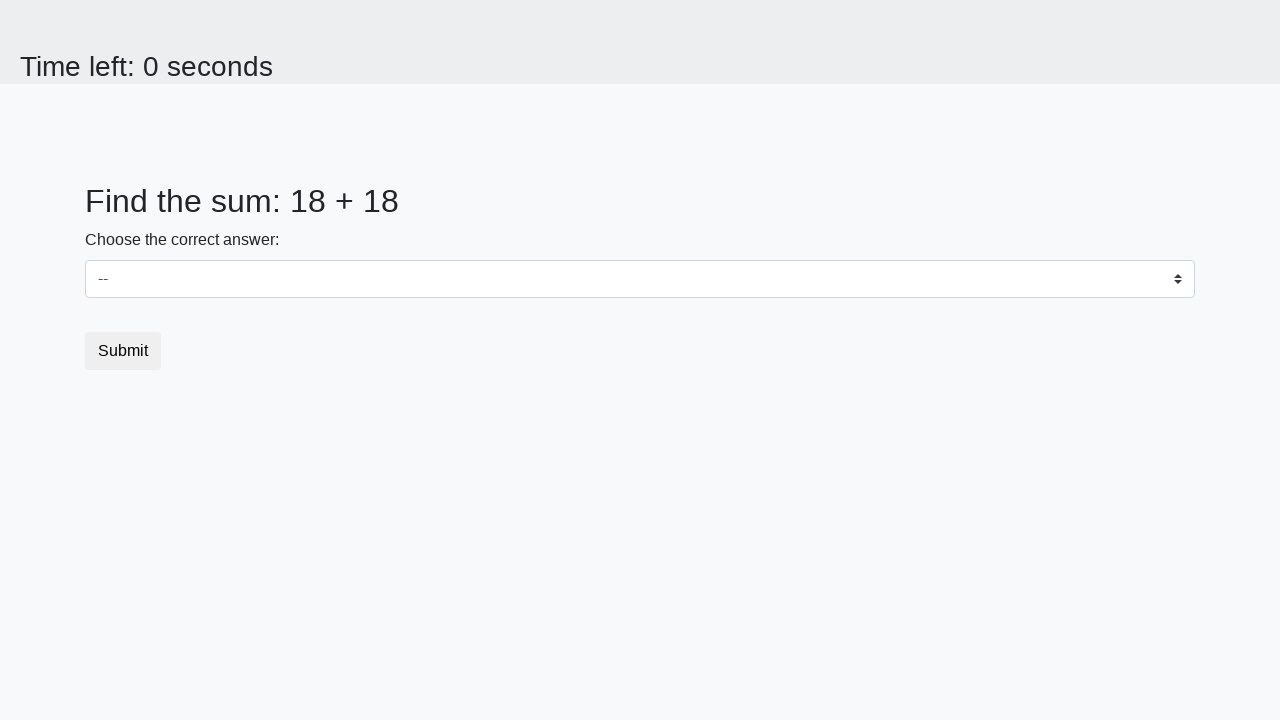

Read second number from #num2 element
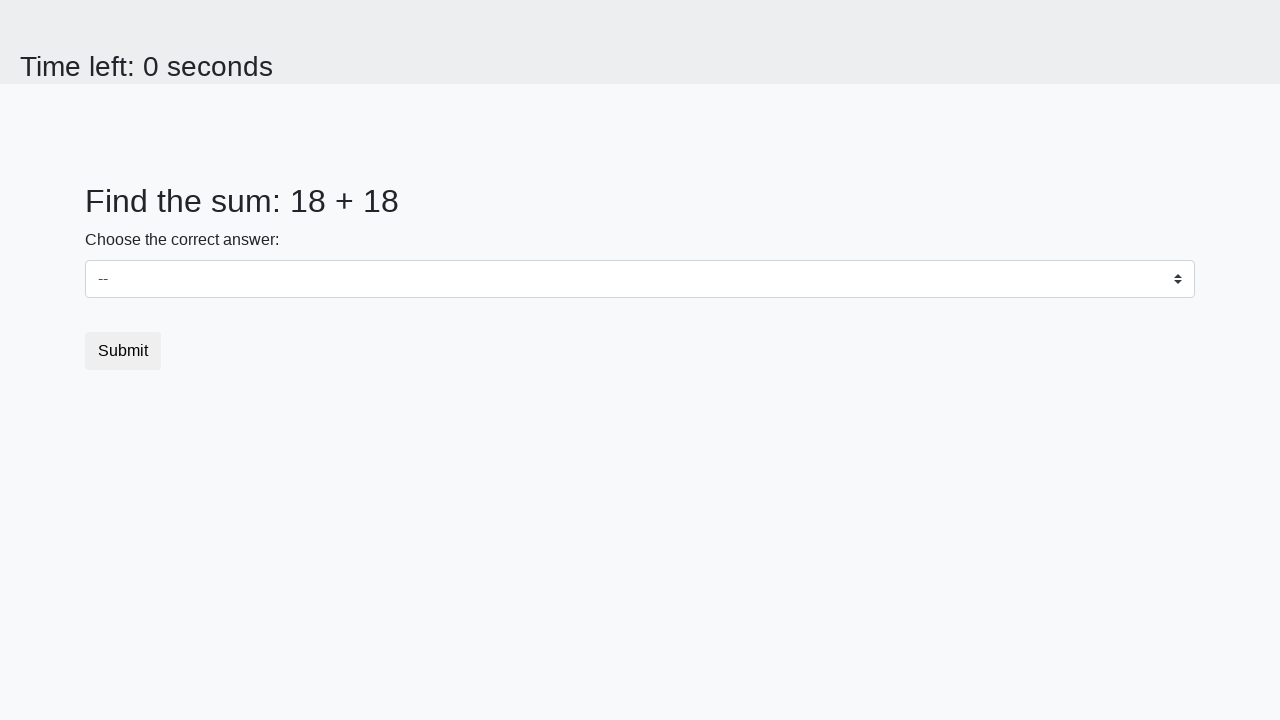

Calculated sum: 18 + 18 = 36
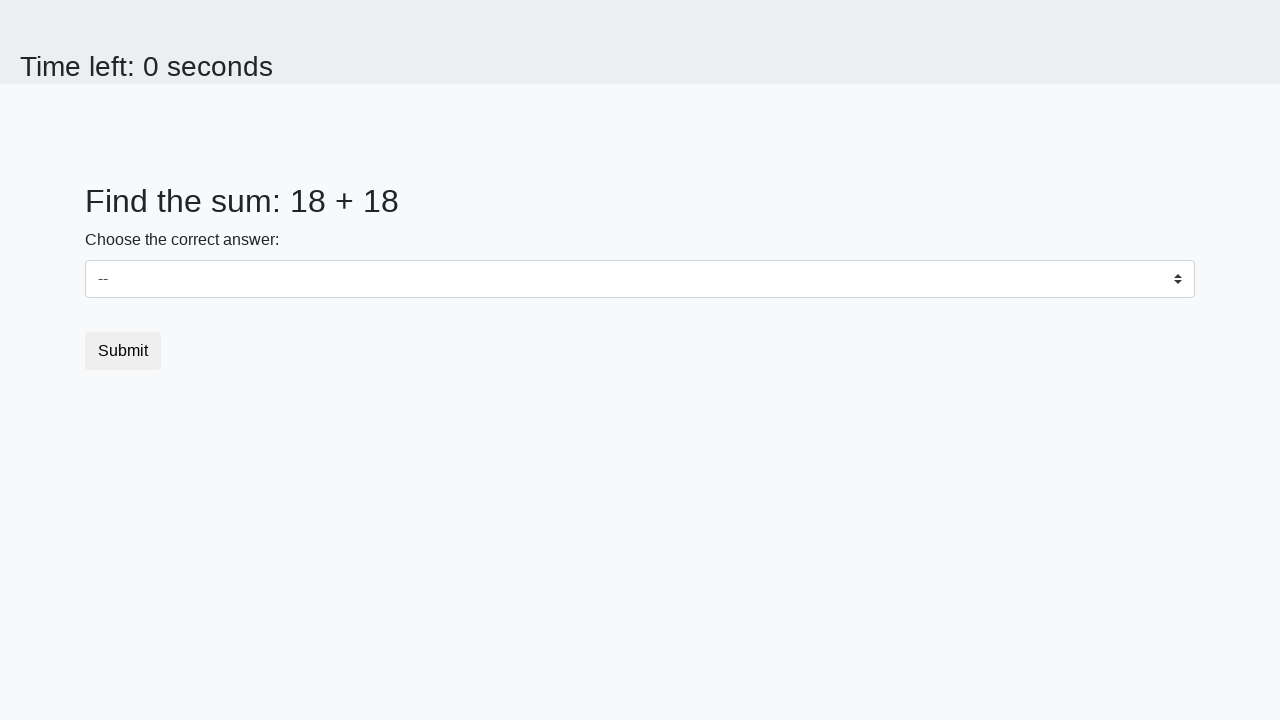

Selected value '36' from dropdown menu on select
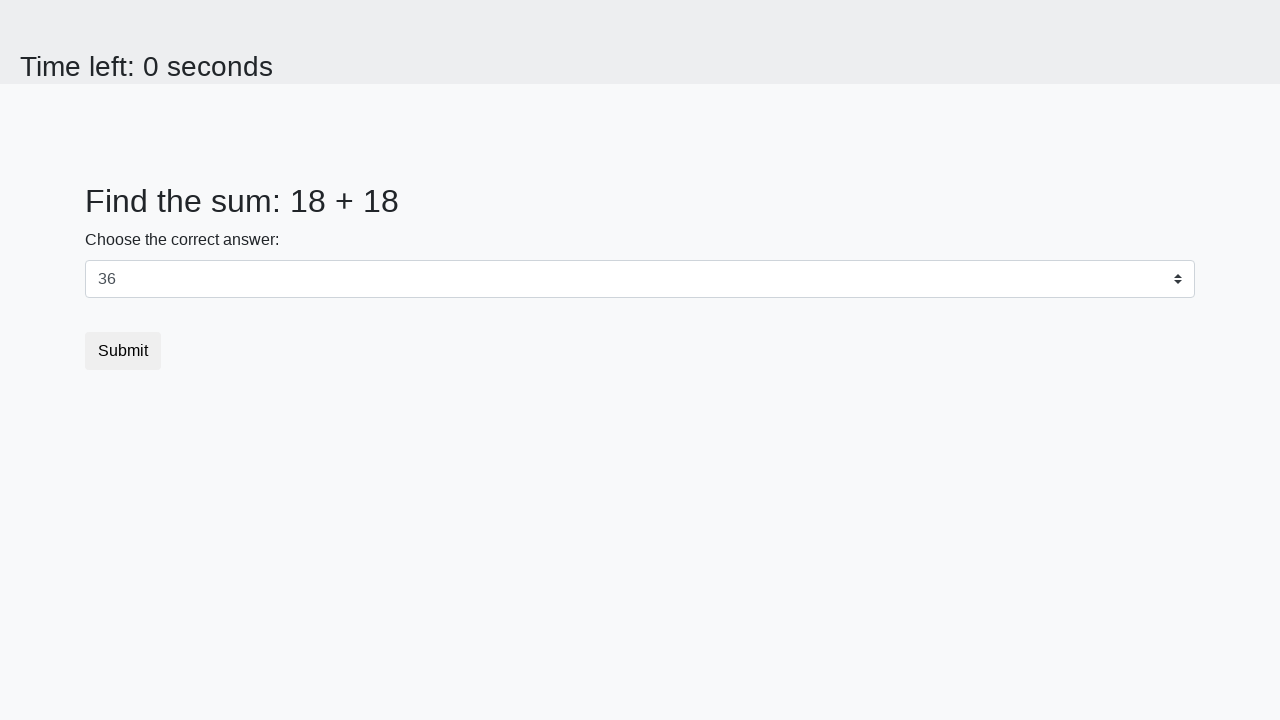

Clicked submit button to submit the answer at (123, 351) on button.btn
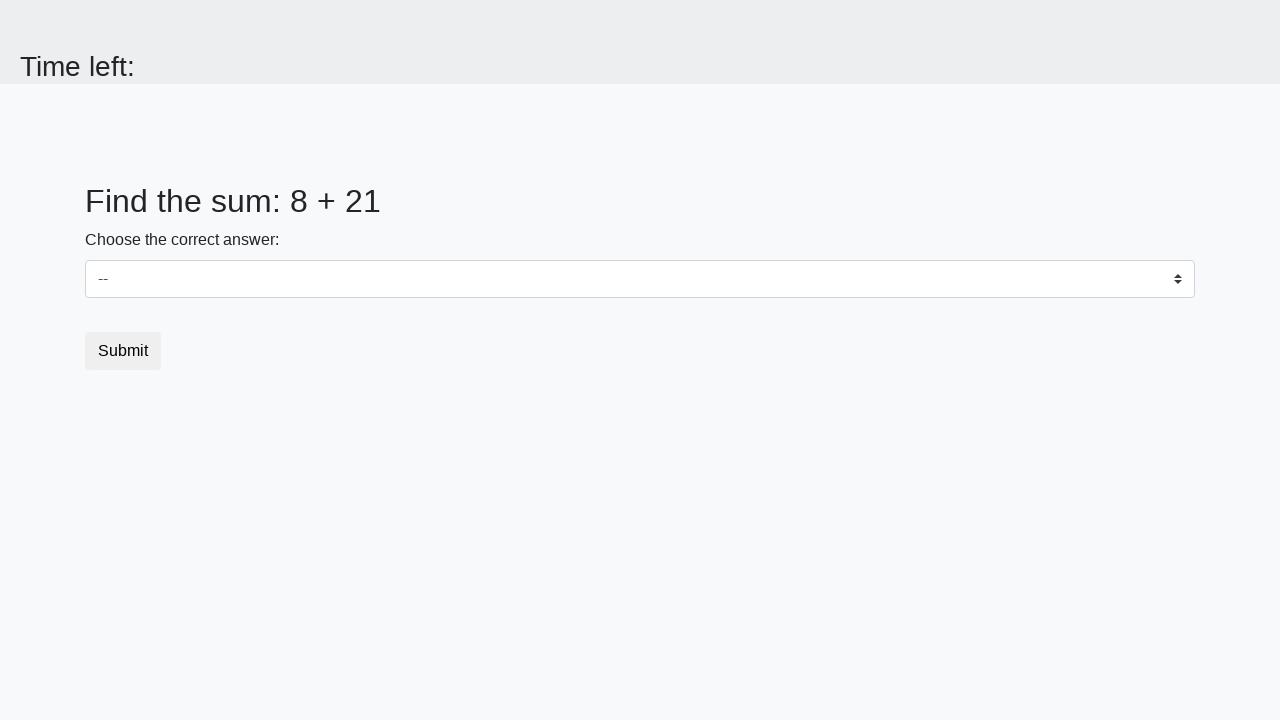

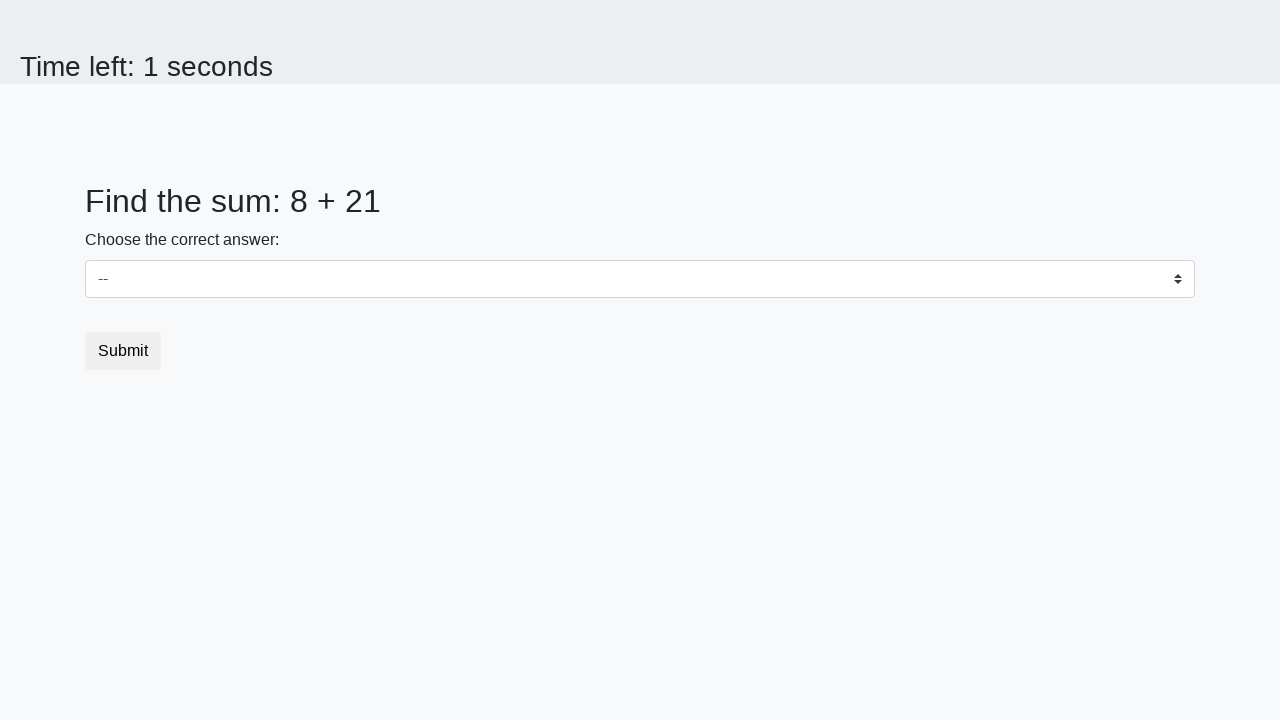